Solves a math problem by reading two numbers from the page, calculating their sum, and selecting the result from a dropdown menu

Starting URL: https://suninjuly.github.io/selects1.html

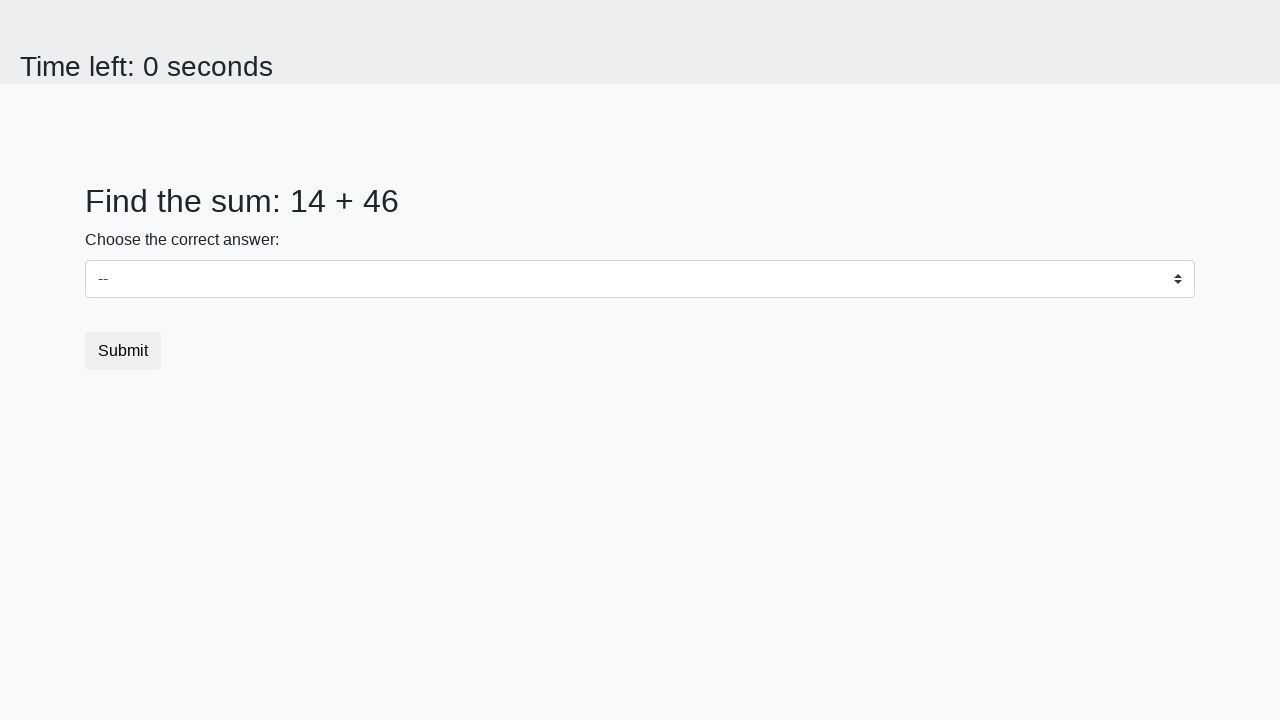

Located the first number element (#num1)
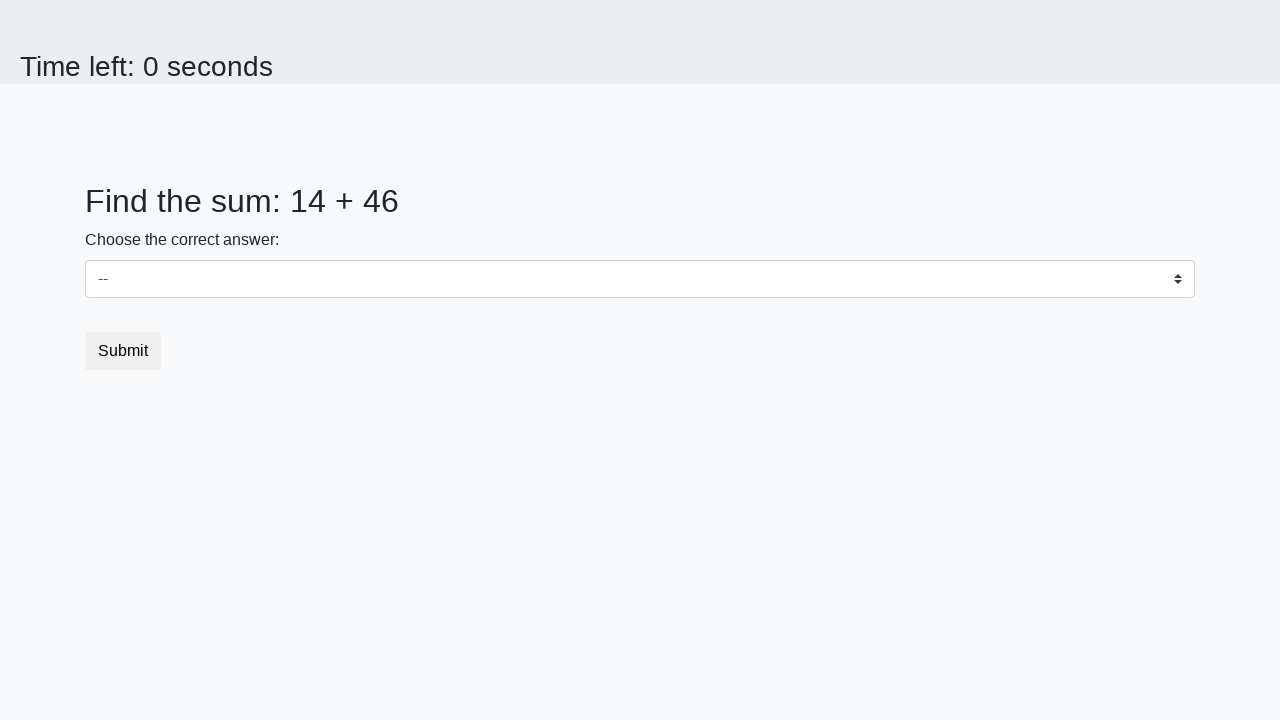

Retrieved text content of first number
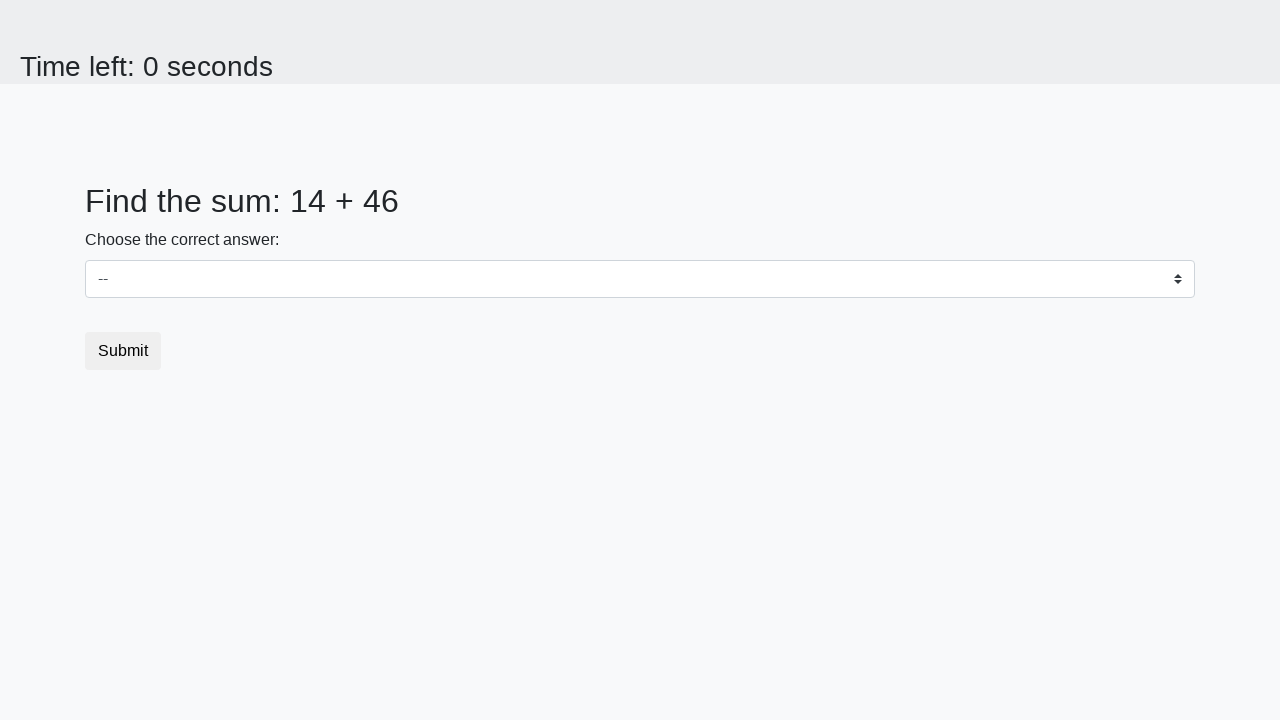

Located the second number element (#num2)
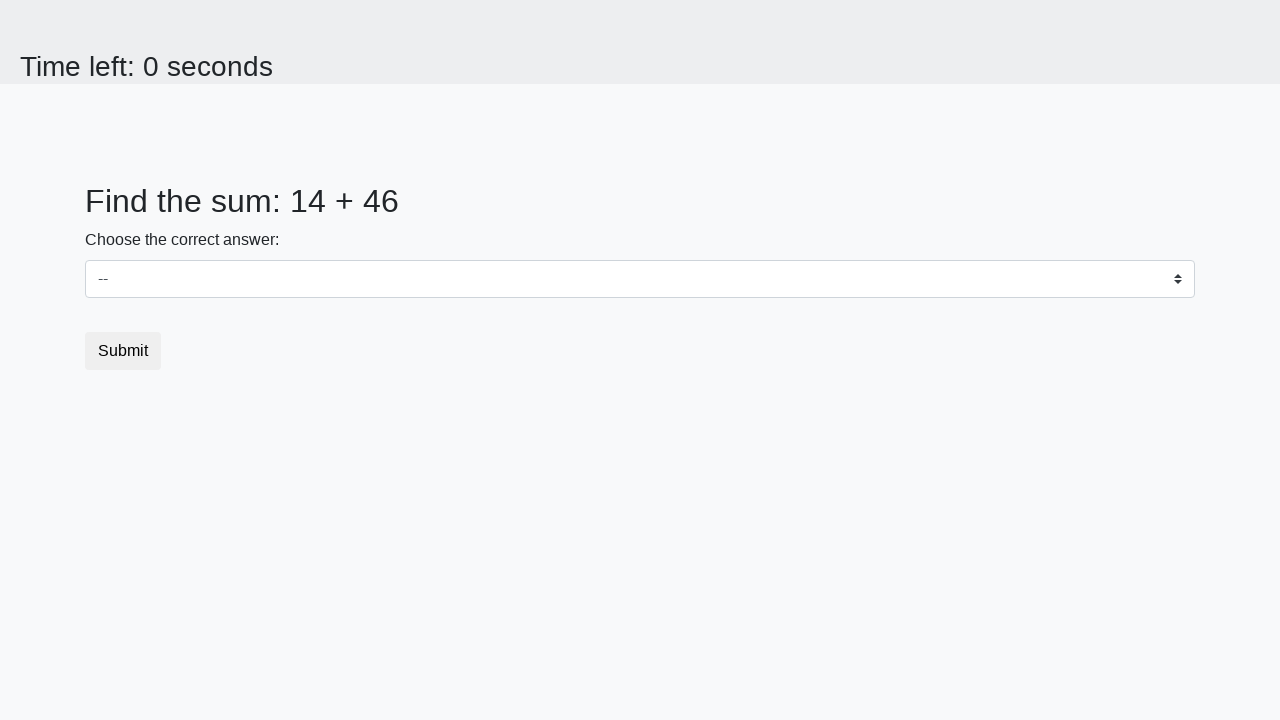

Retrieved text content of second number
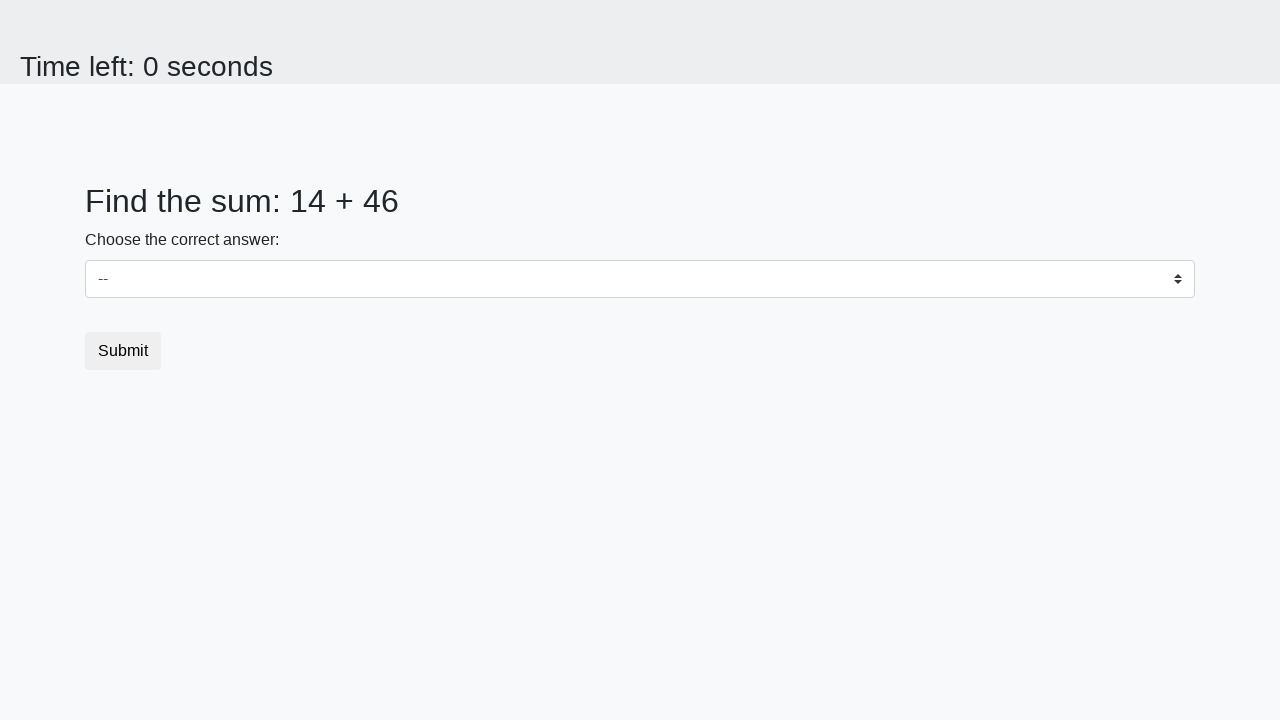

Calculated sum: 14 + 46 = 60
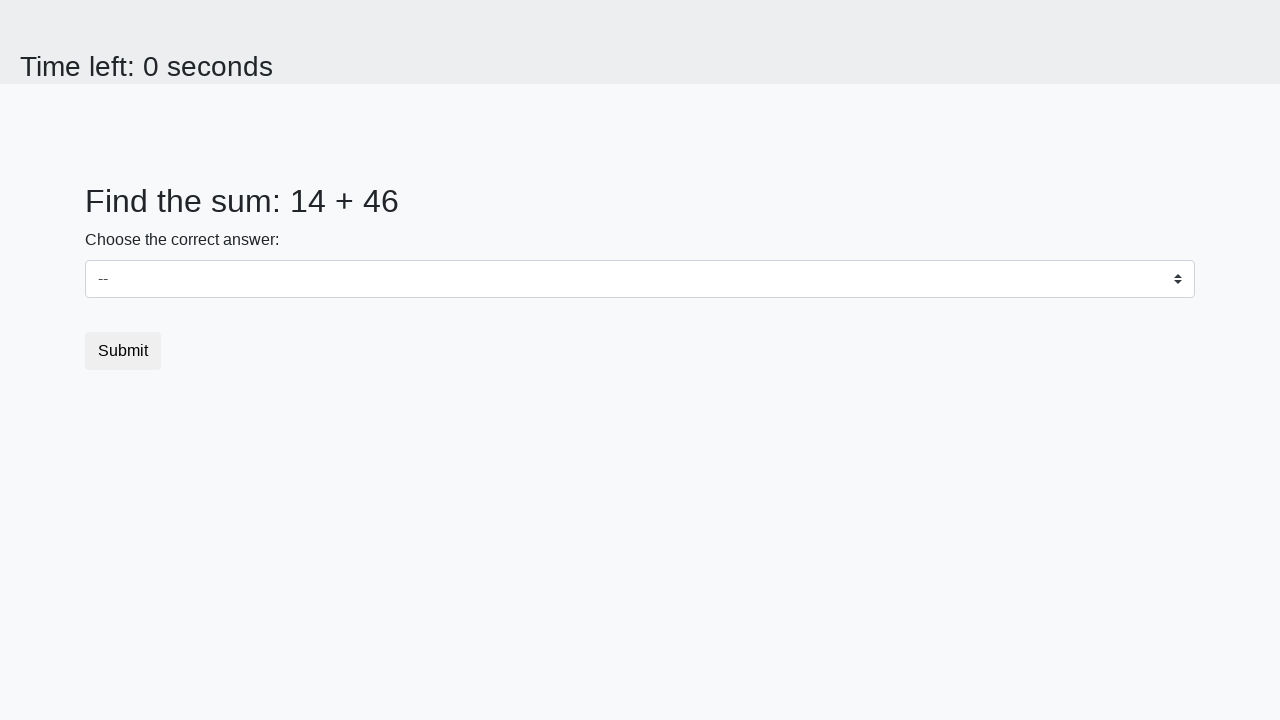

Selected value 60 from dropdown menu on #dropdown
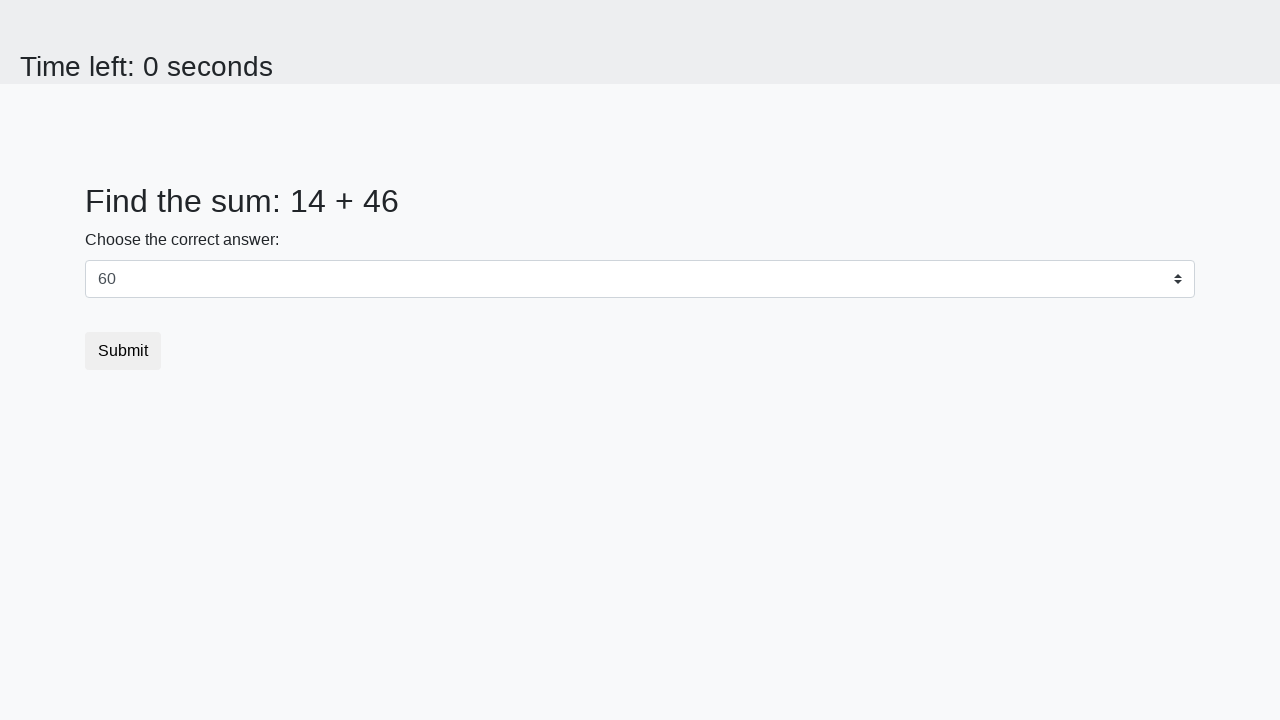

Clicked the submit button at (123, 351) on button
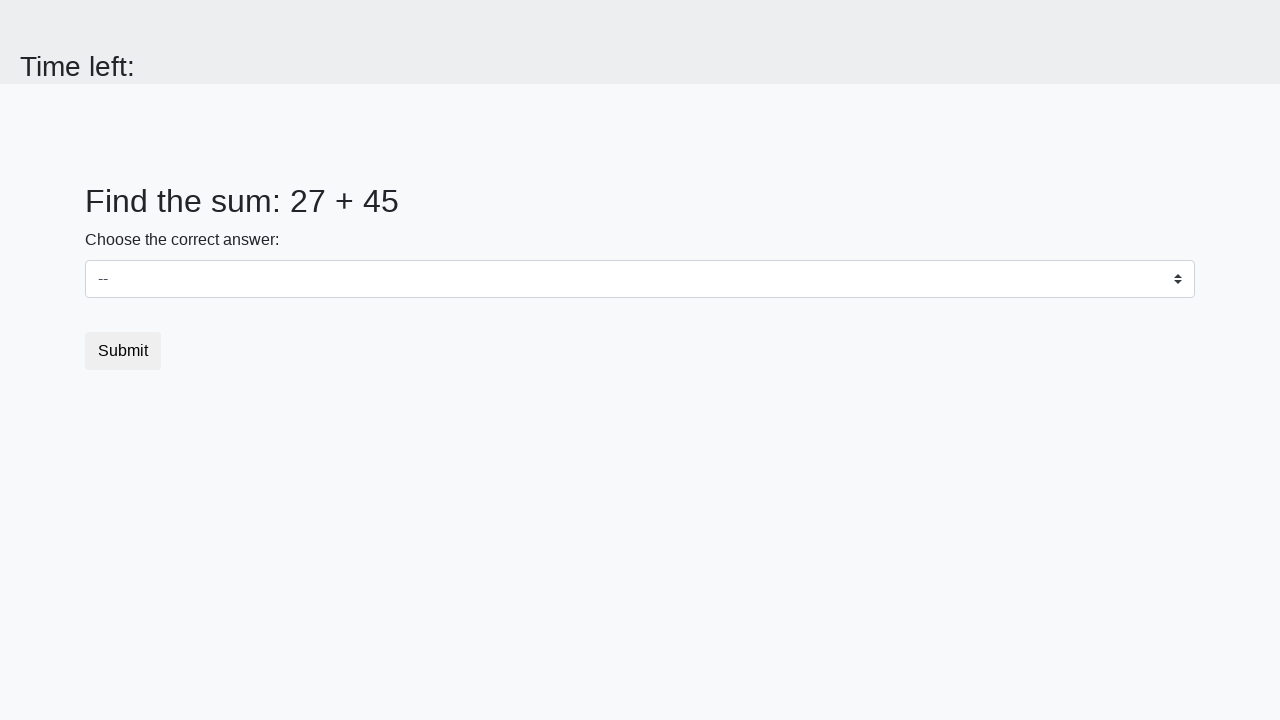

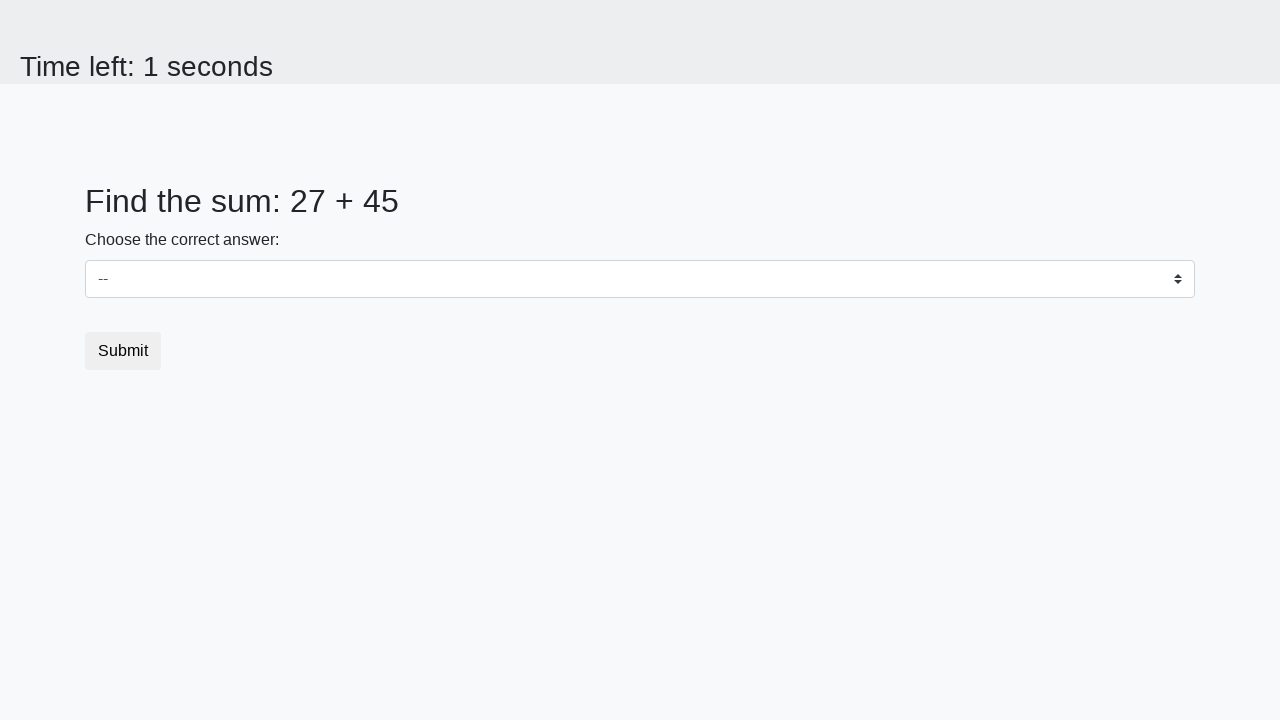